Tests the FakeNewsAI website by entering a domain/URL into the input field, clicking the submit button, and waiting for the results to display.

Starting URL: http://www.fakenewsai.com/

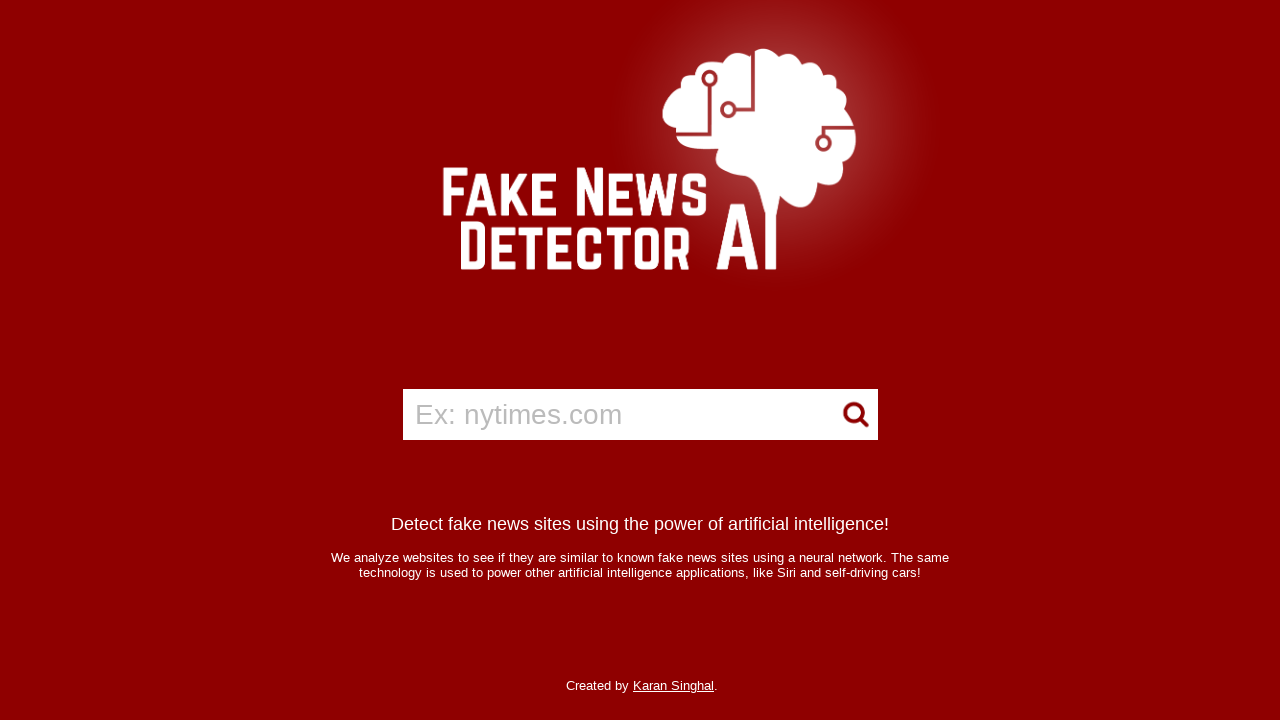

Cleared the input field on input
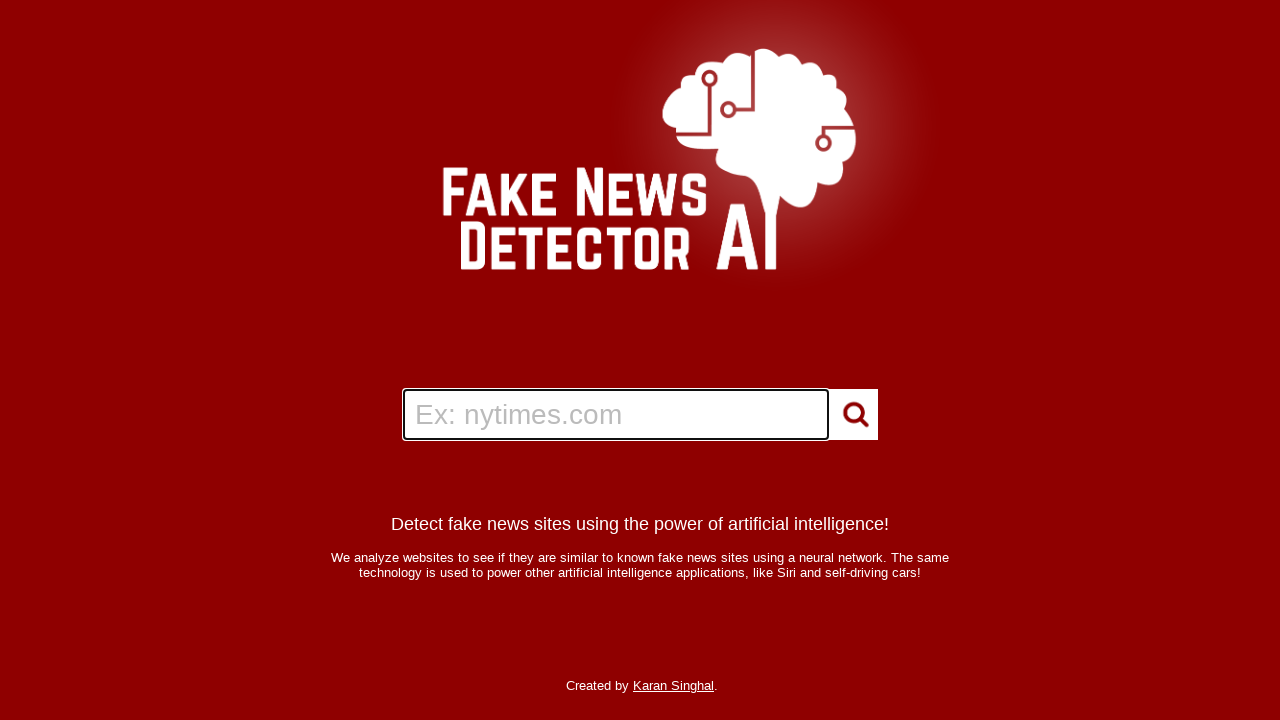

Entered 'example.com' into the input field on input
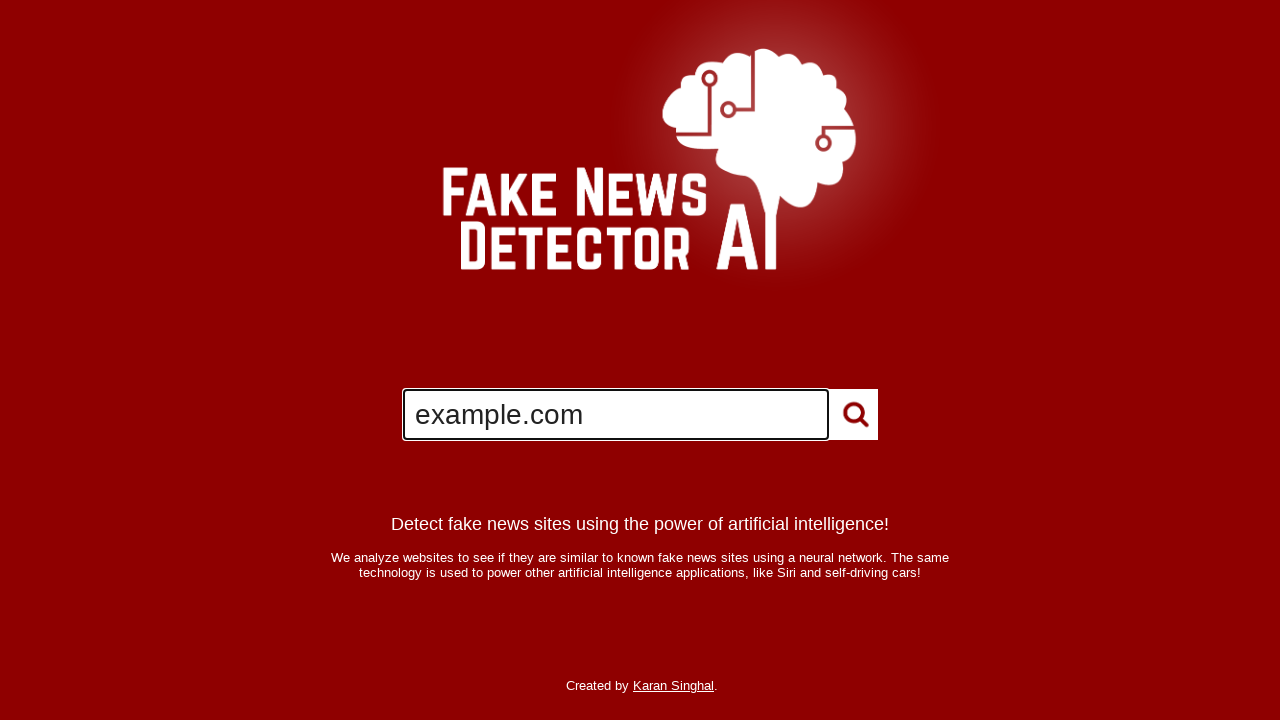

Clicked the submit button at (853, 415) on .button
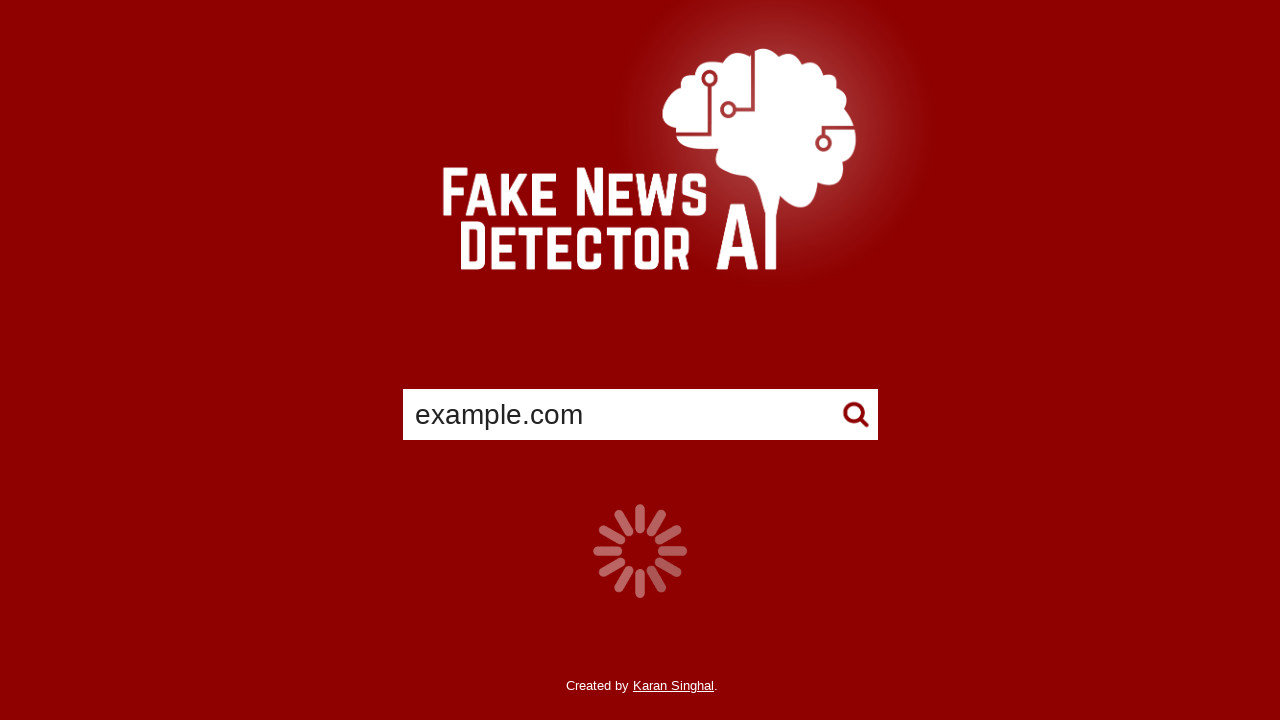

Results appeared and became visible
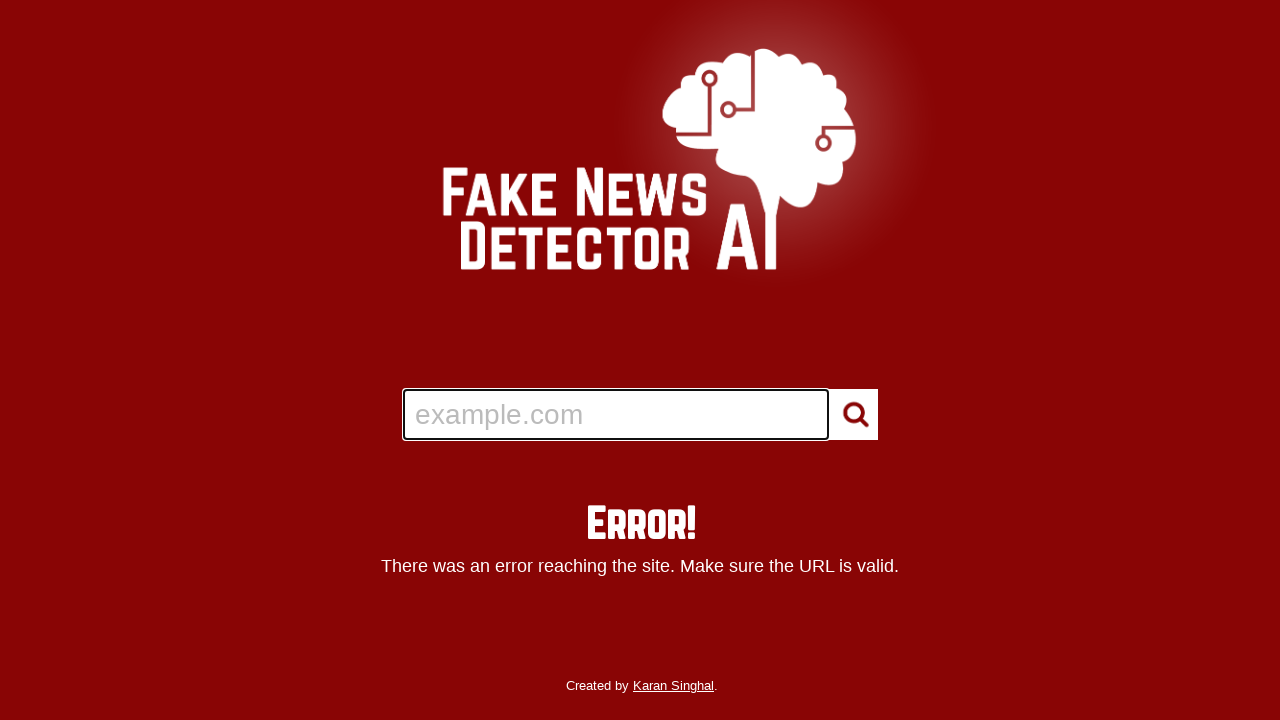

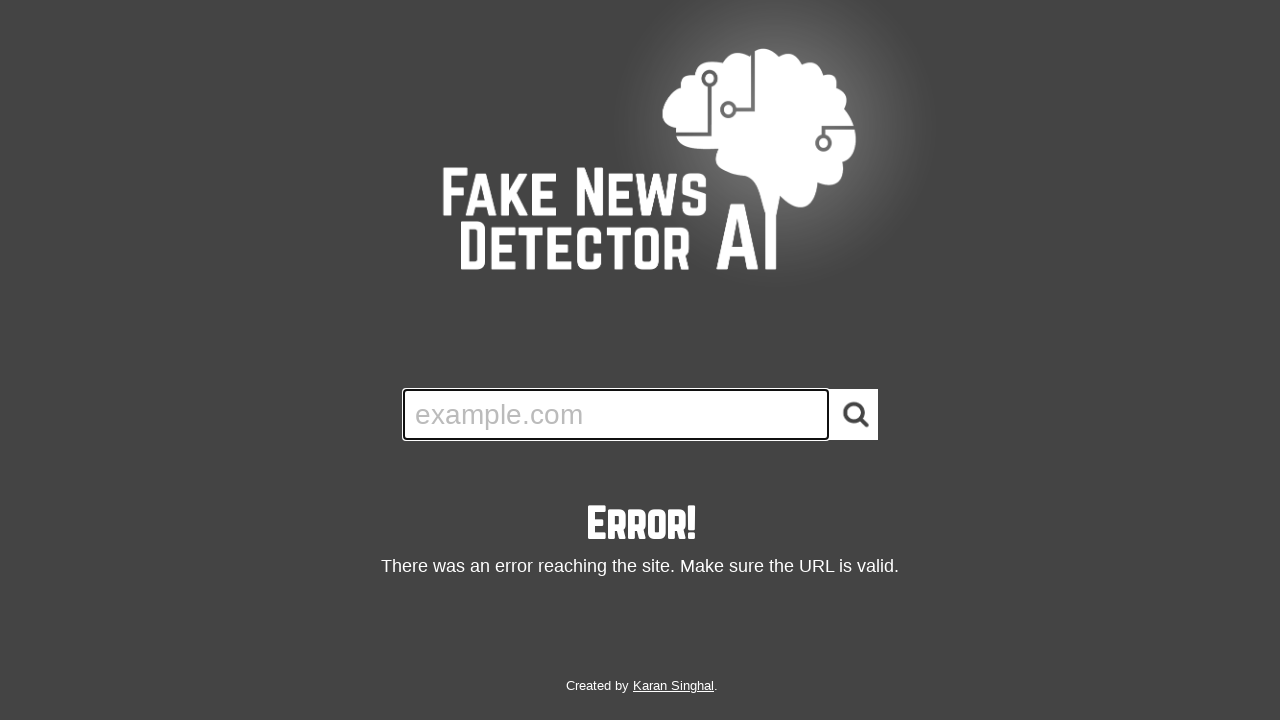